Tests navigation to the shopping cart page by clicking the basket menu button

Starting URL: https://intershop5.skillbox.ru/product-category/catalog/

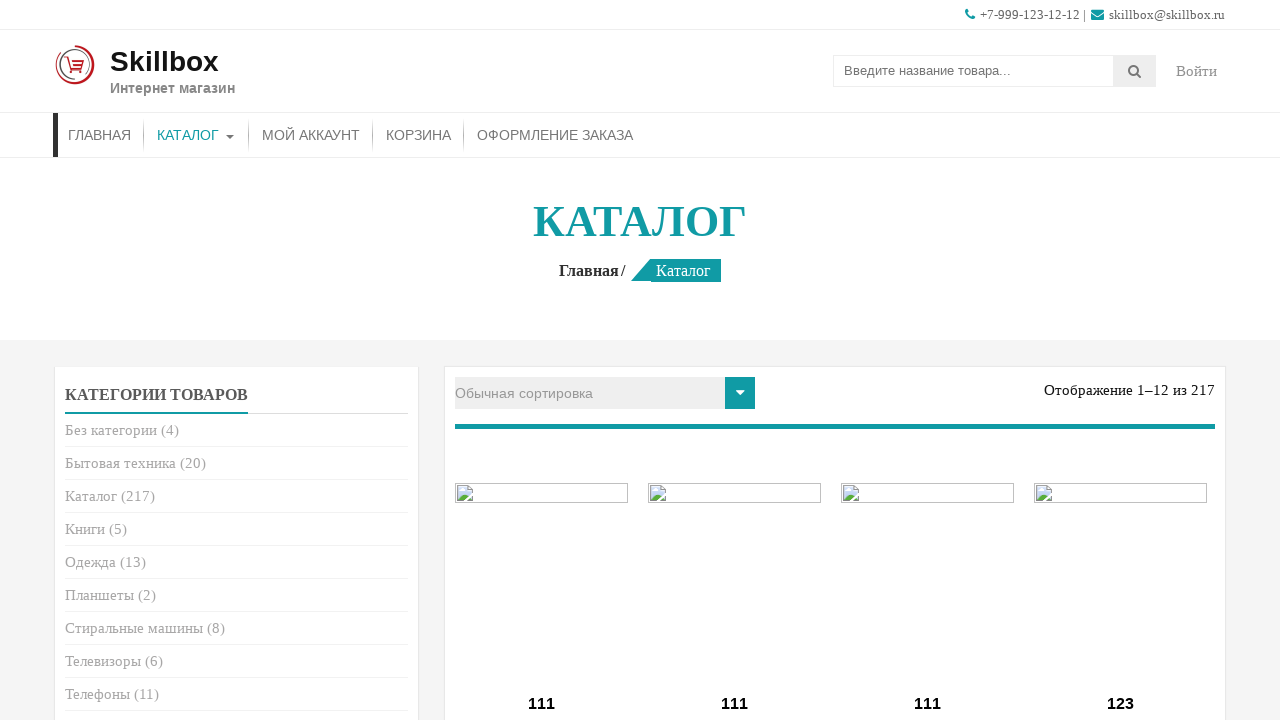

Clicked basket menu button to navigate to shopping cart at (418, 135) on .menu-item-29
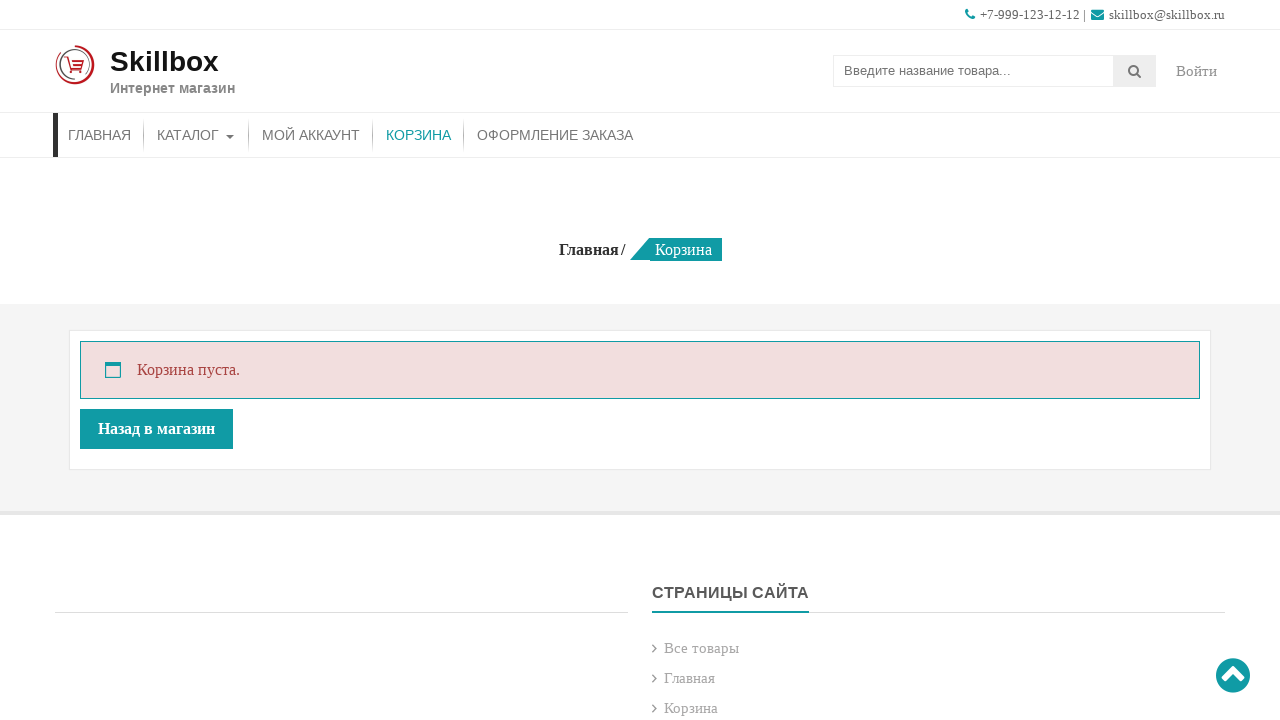

Cart page loaded and current page indicator appeared
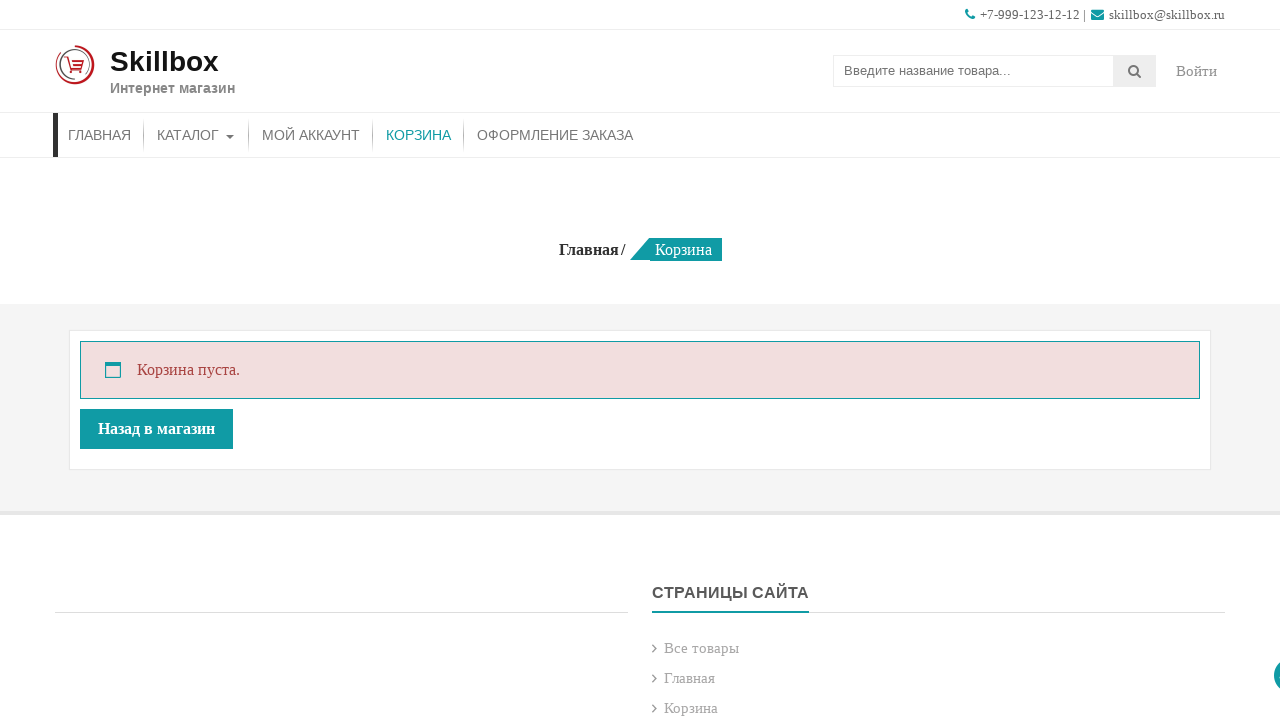

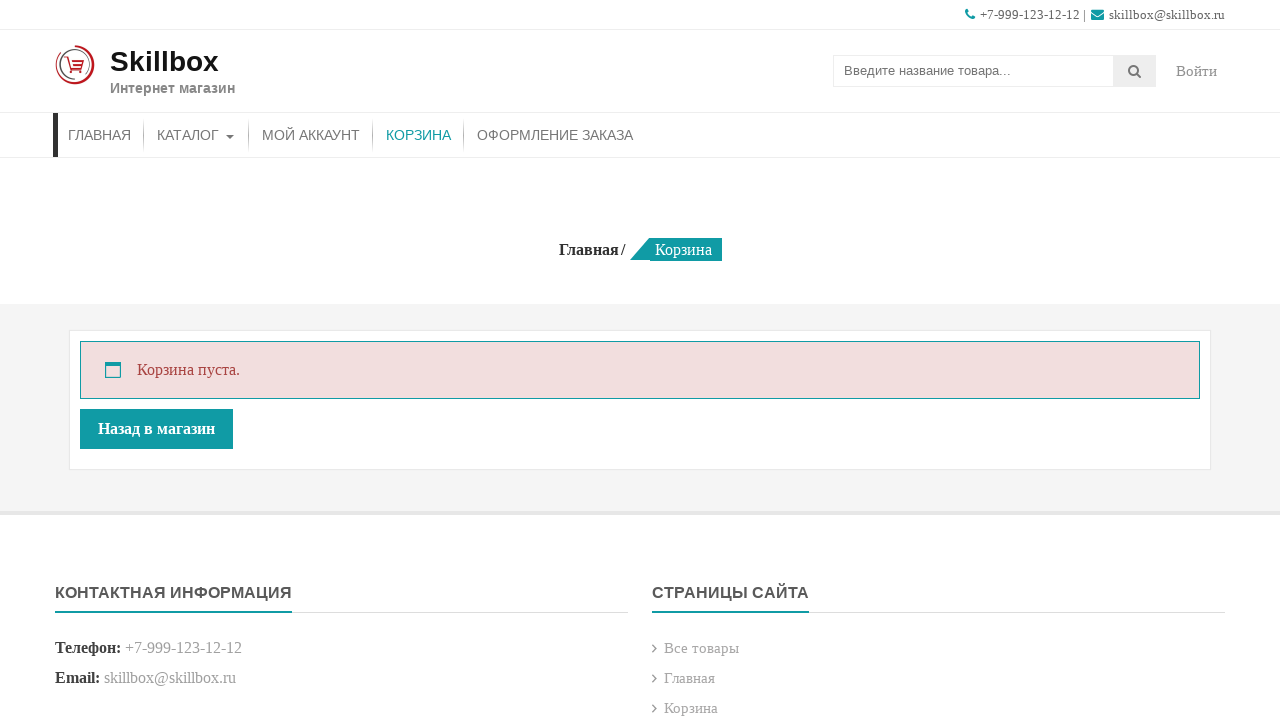